Verifies that the login button on NextBaseCRM page displays the correct text "Log In"

Starting URL: https://login1.nextbasecrm.com/

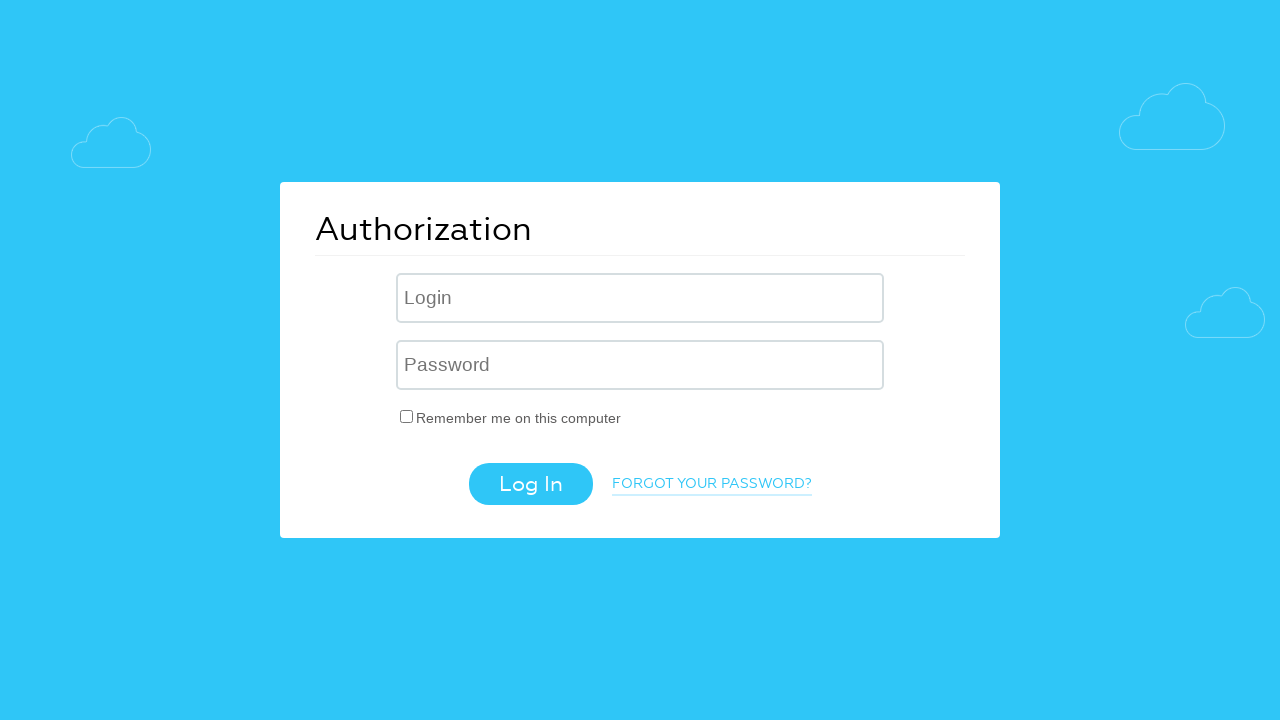

Located the login button element
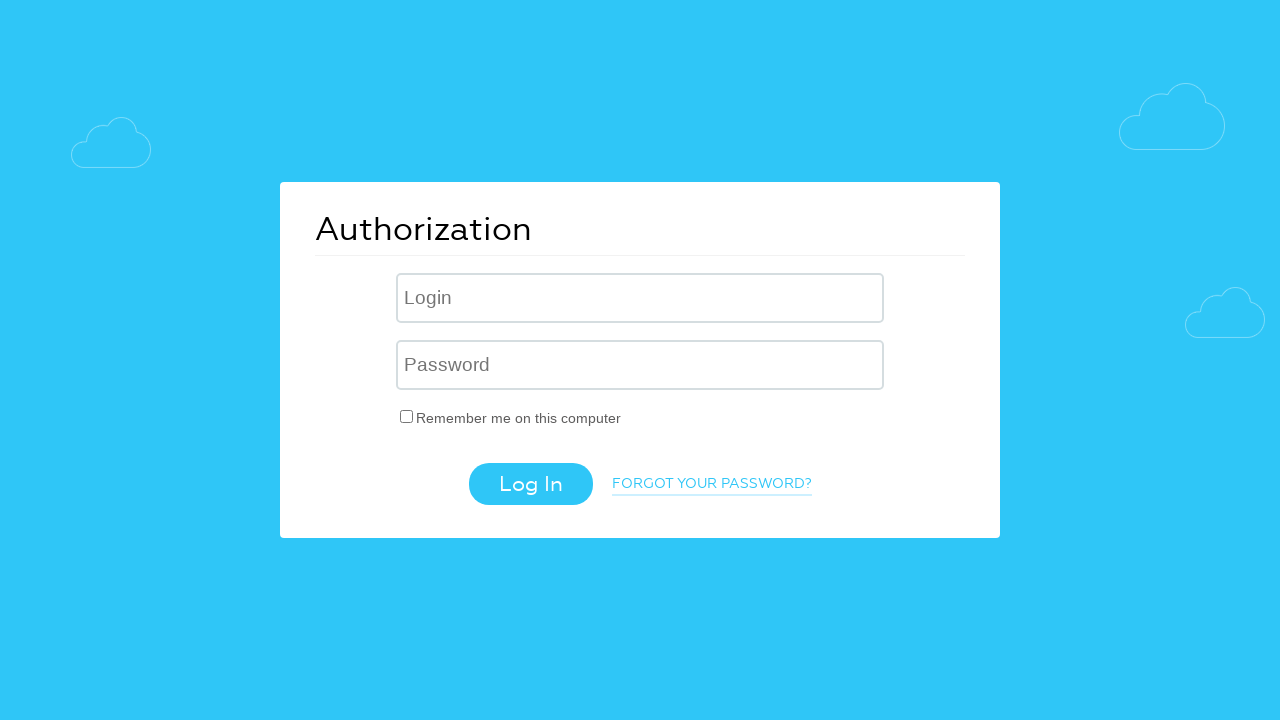

Retrieved the login button text attribute
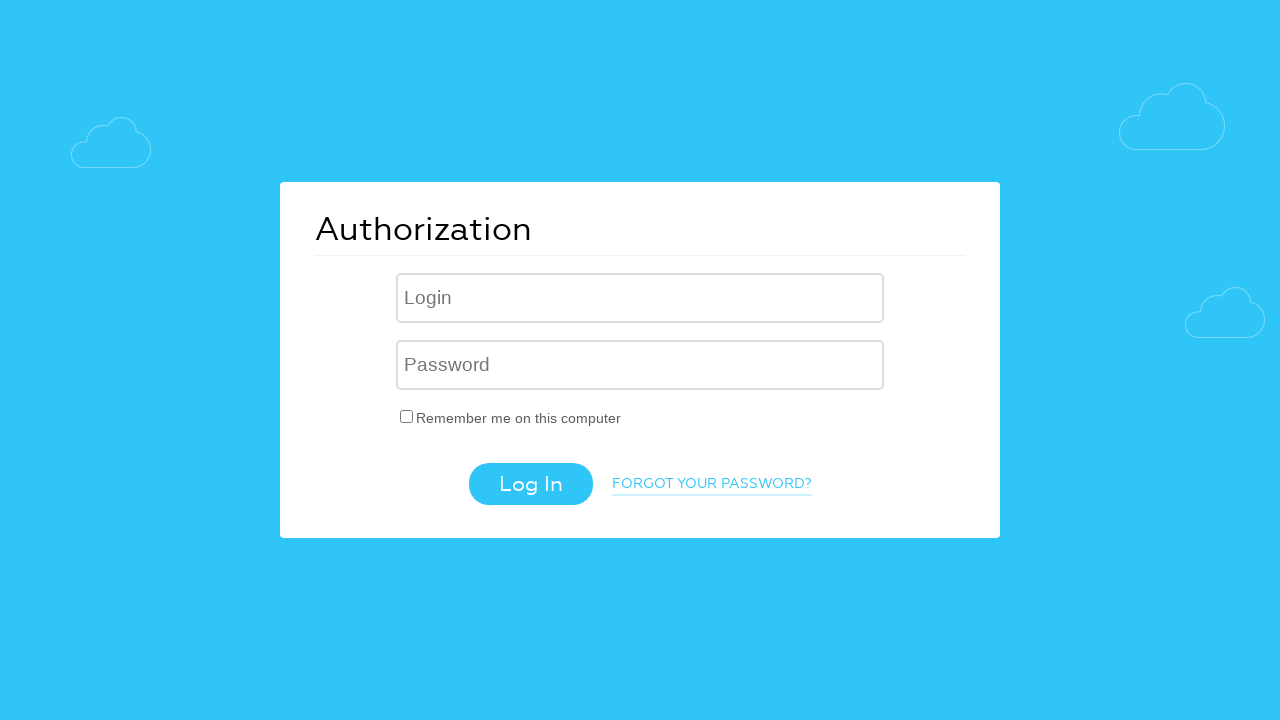

Verified login button displays correct text 'Log In'
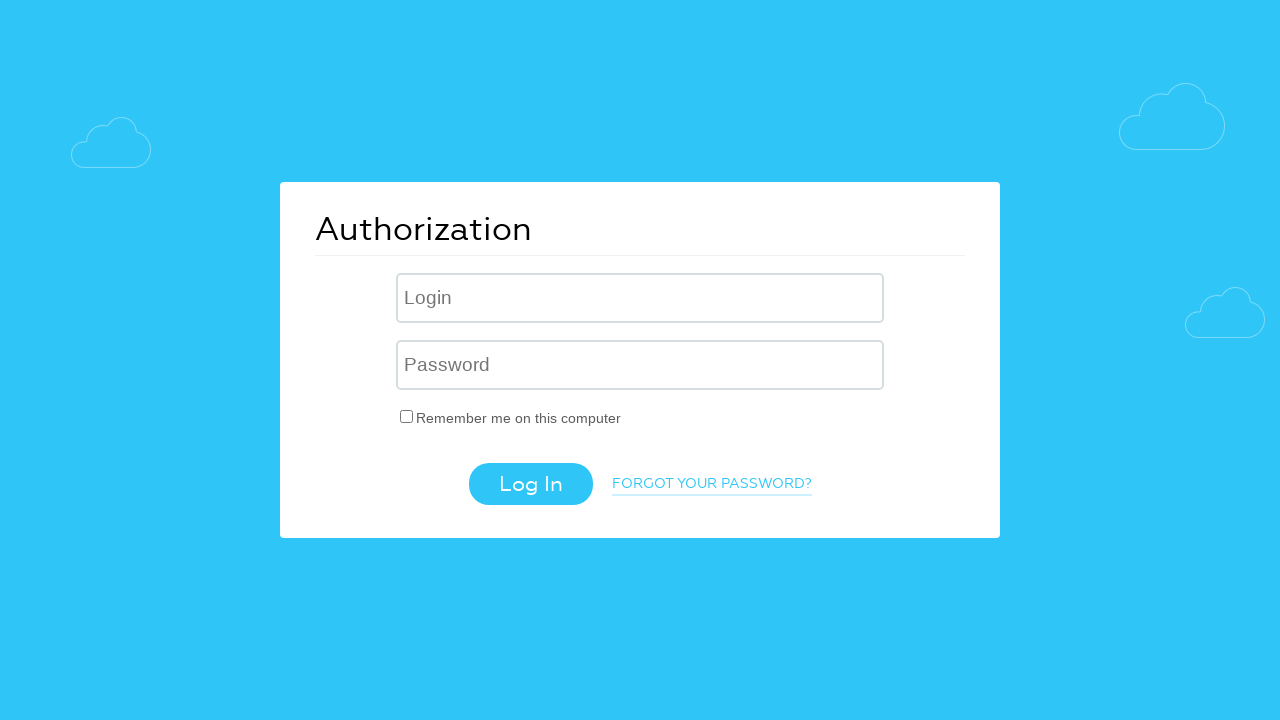

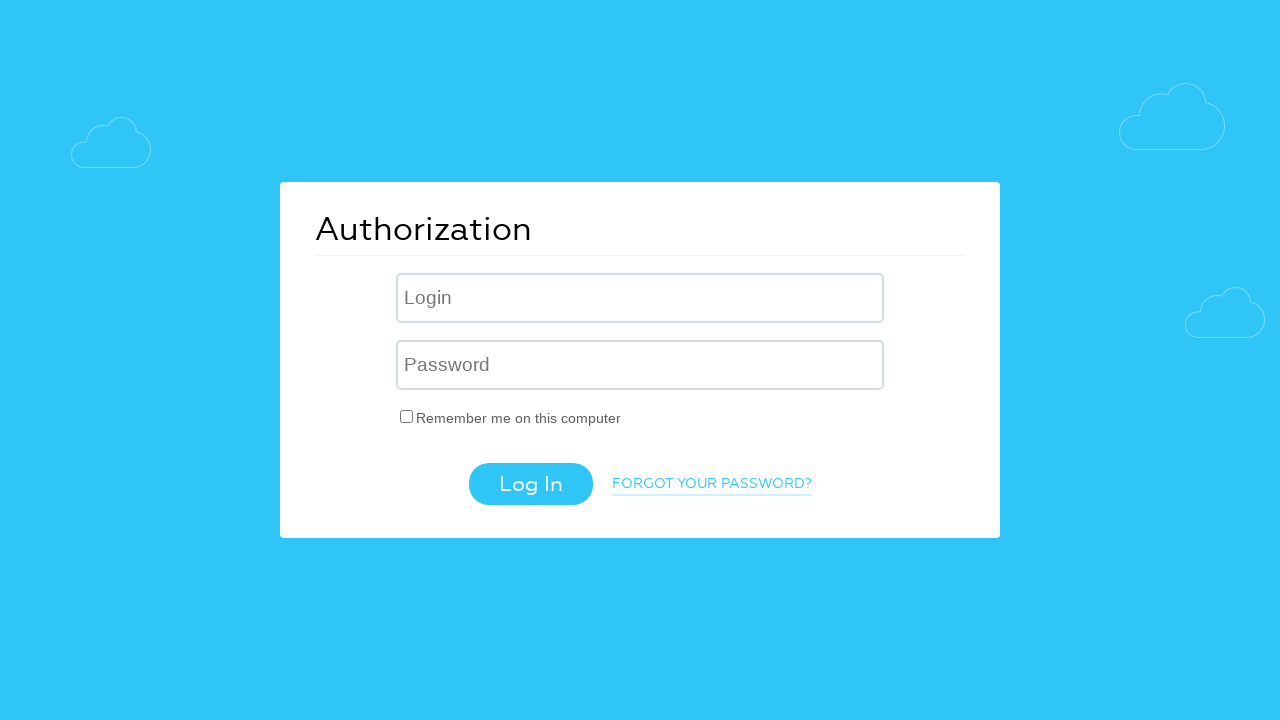